Tests navigation to Catalog page and verifies cat image source is correct

Starting URL: https://cs1632.appspot.com/

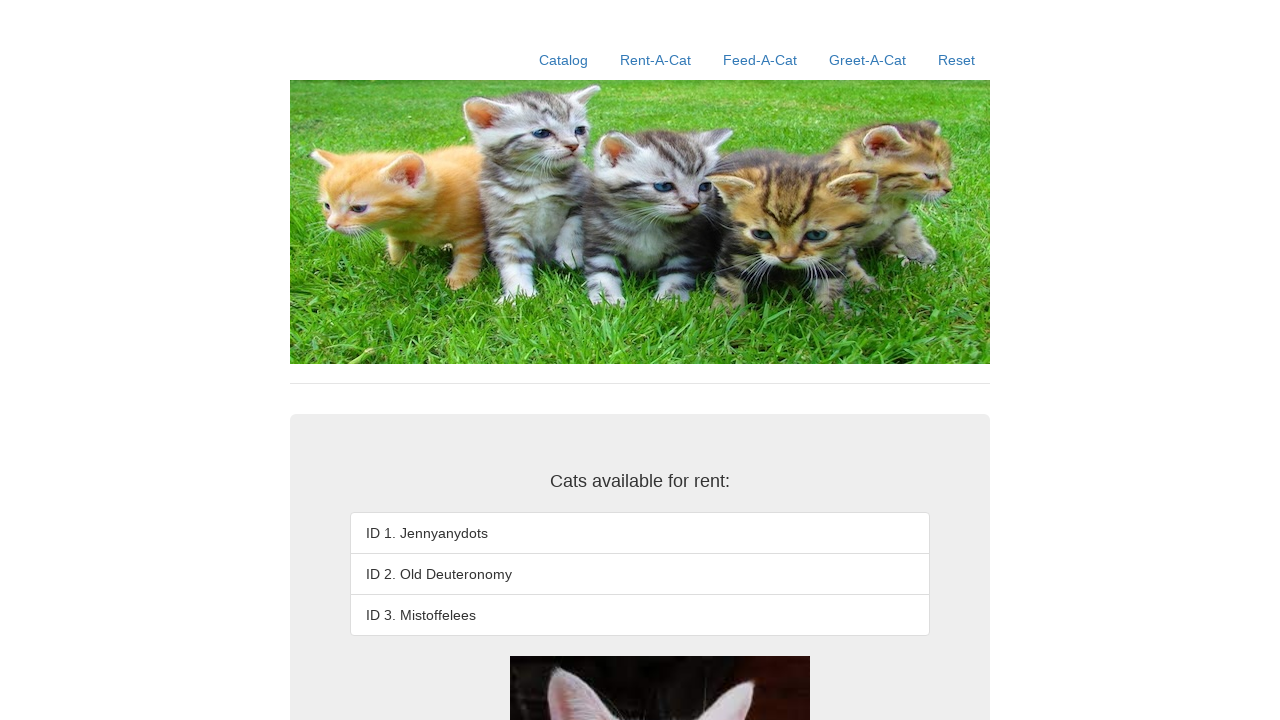

Set cookies to disable items 1, 2, and 3
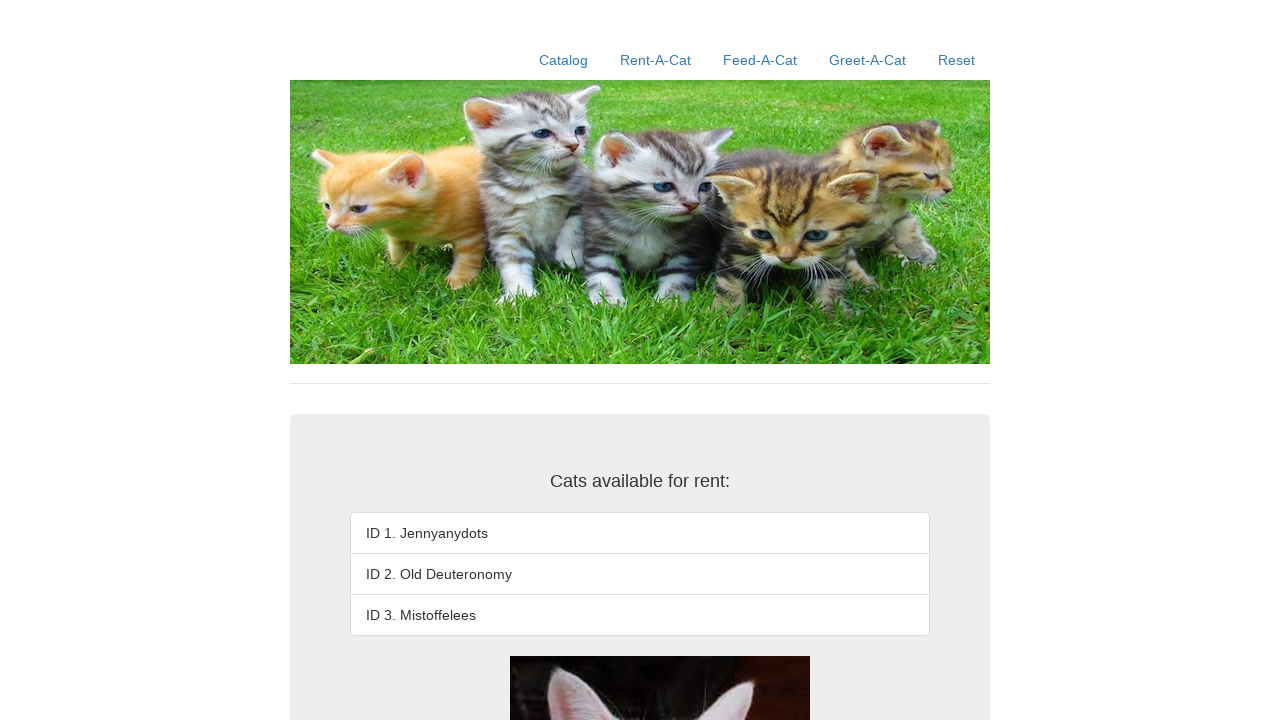

Clicked Catalog link to navigate to Catalog page at (564, 60) on text=Catalog
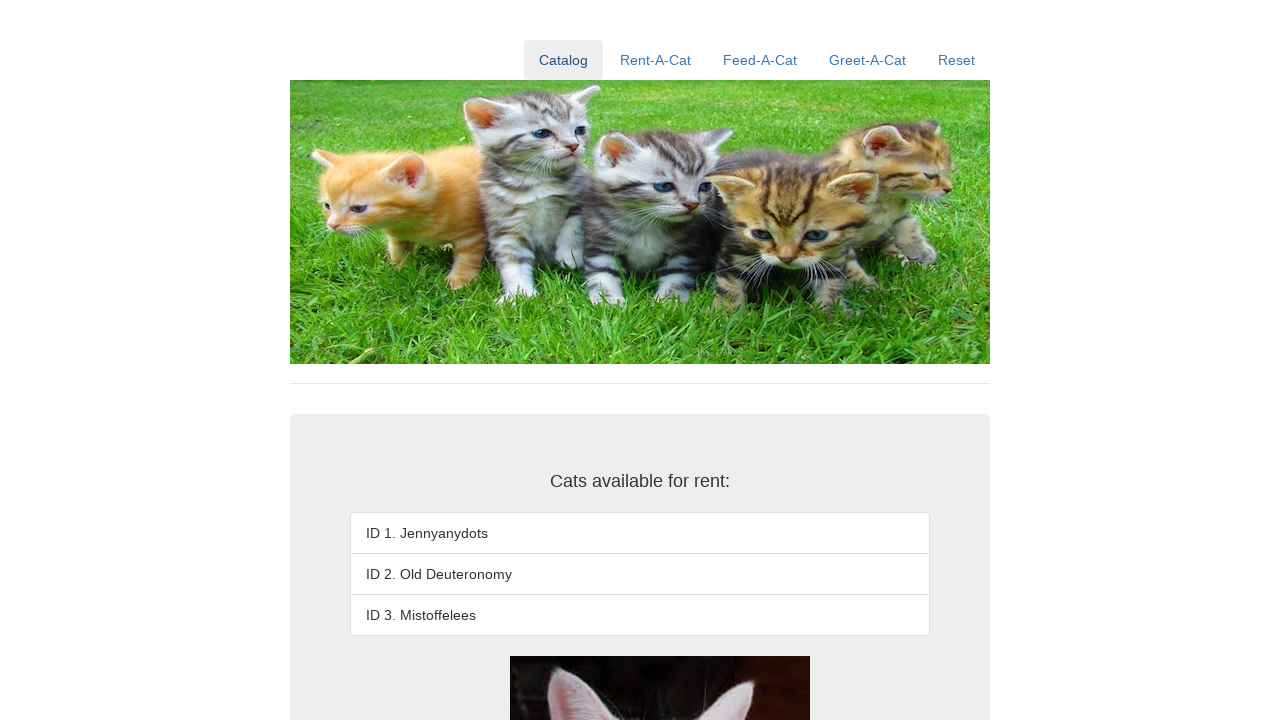

Verified cat image loaded in Catalog page
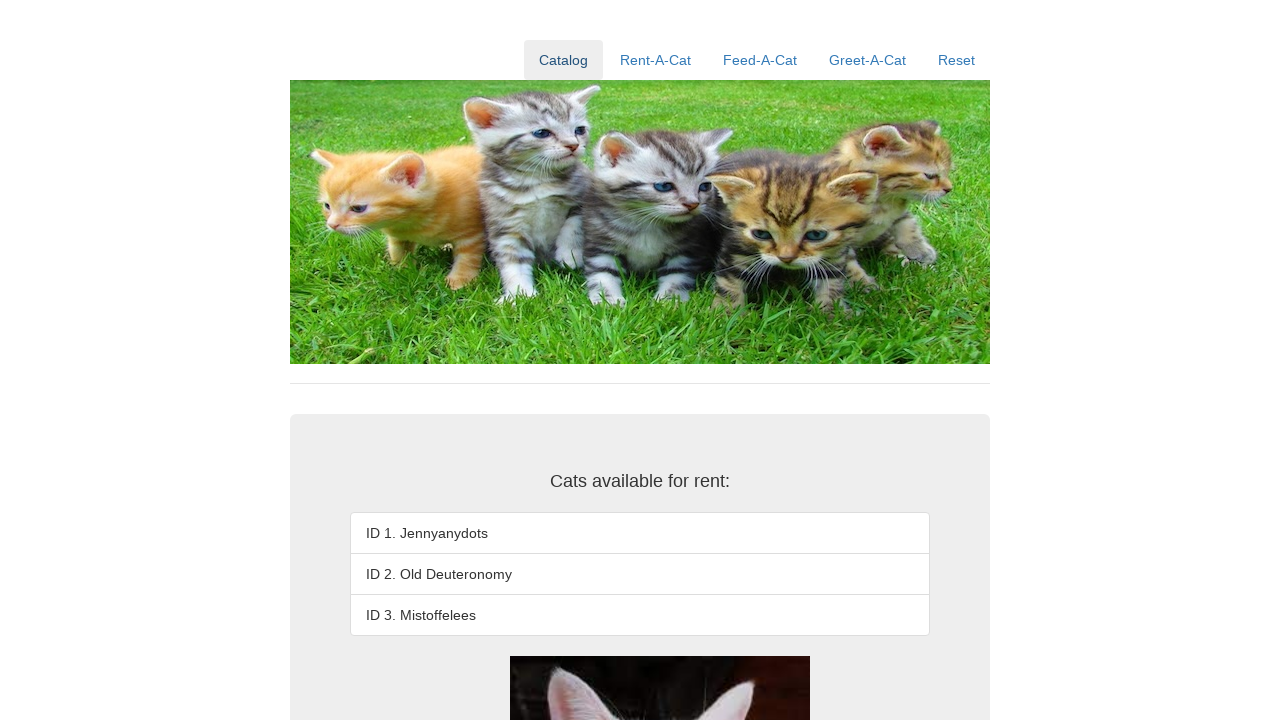

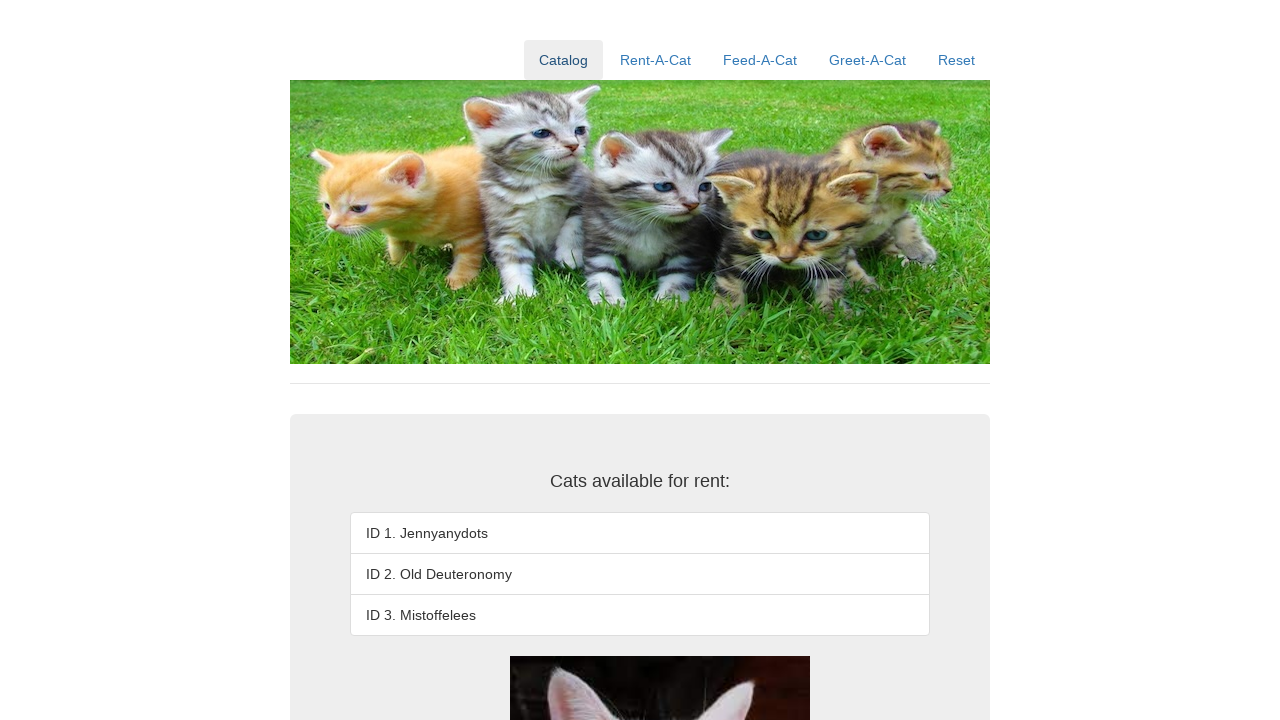